Tests an e-commerce flow on GreenKart by searching for products containing "ca", adding items to cart (including specifically Cashews), proceeding to checkout, and placing an order.

Starting URL: https://rahulshettyacademy.com/seleniumPractise/#/

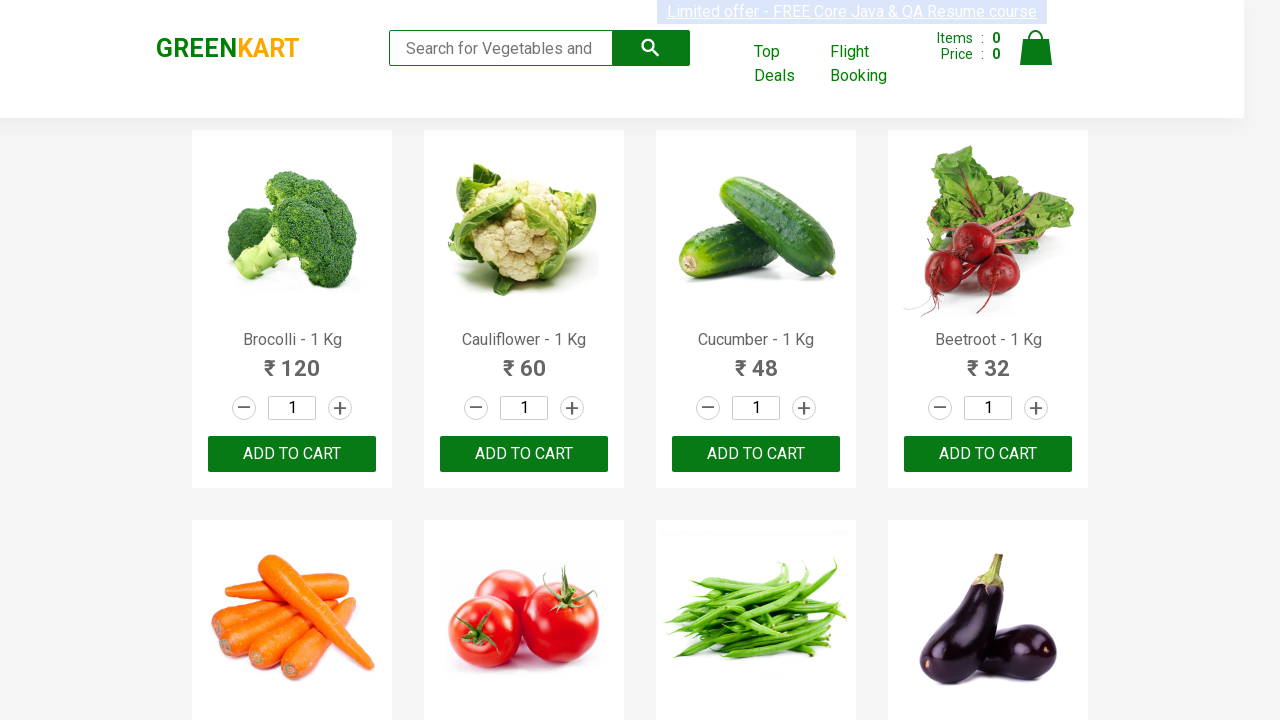

Filled search field with 'ca' to filter products on .search-keyword
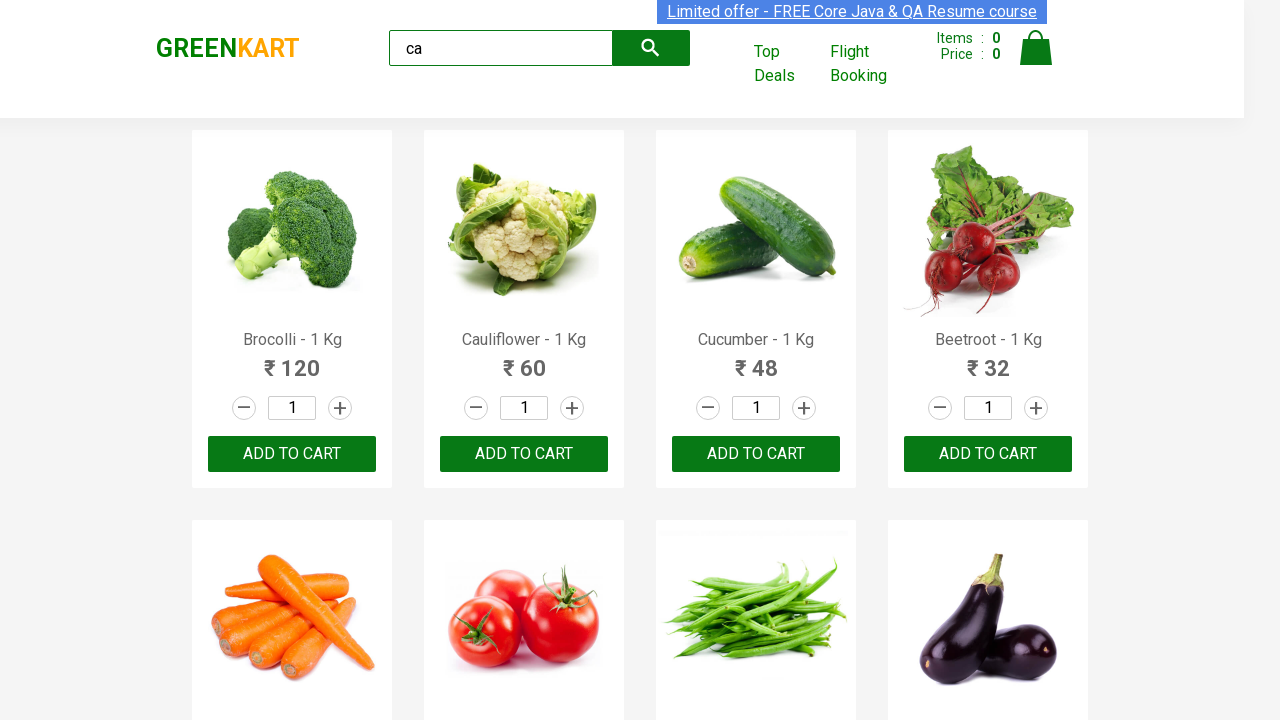

Waited for filtered products to load
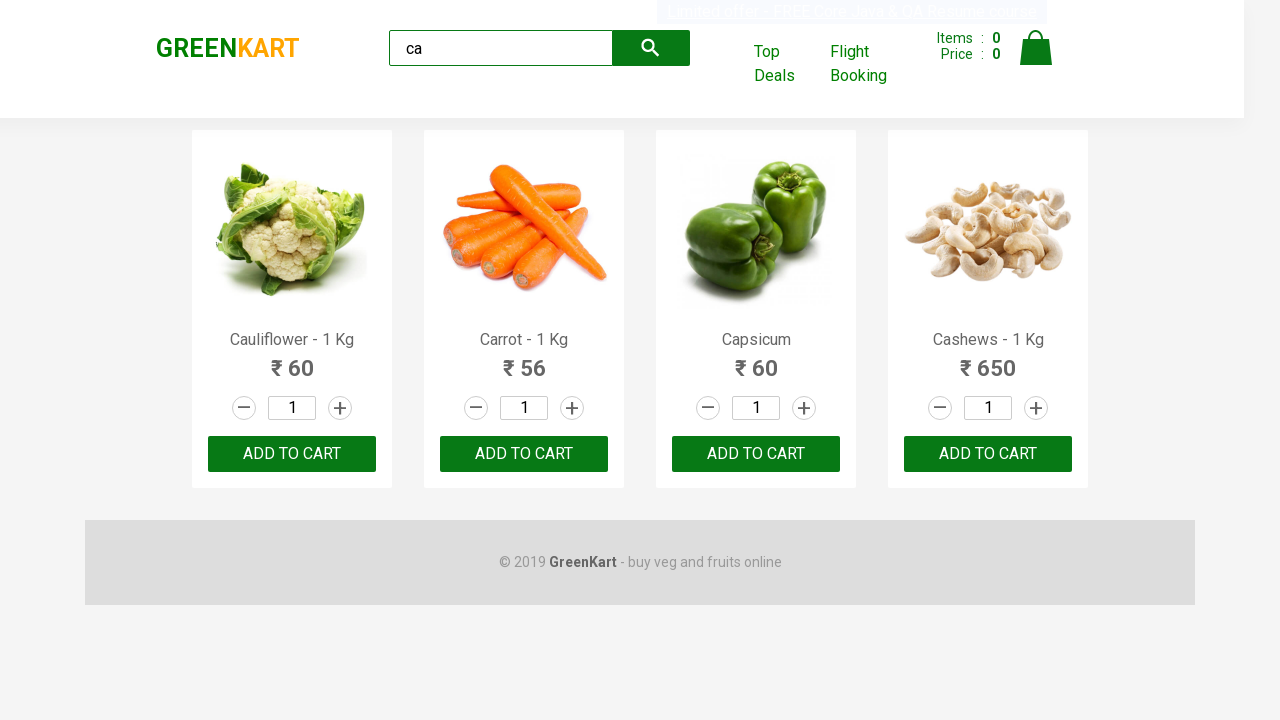

Clicked ADD TO CART on the second product in filtered list at (524, 454) on .products .product >> nth=1 >> text=ADD TO CART
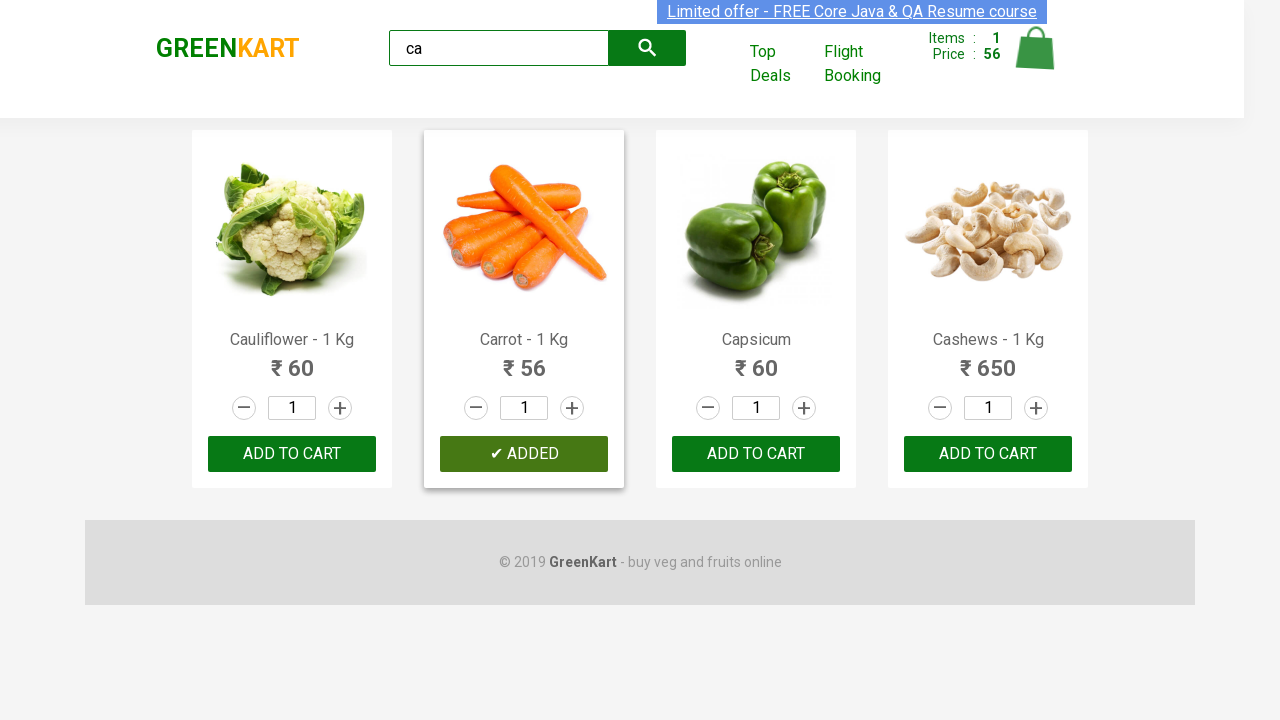

Found and clicked ADD TO CART for Cashews product at (988, 454) on .products .product >> nth=3 >> text=ADD TO CART
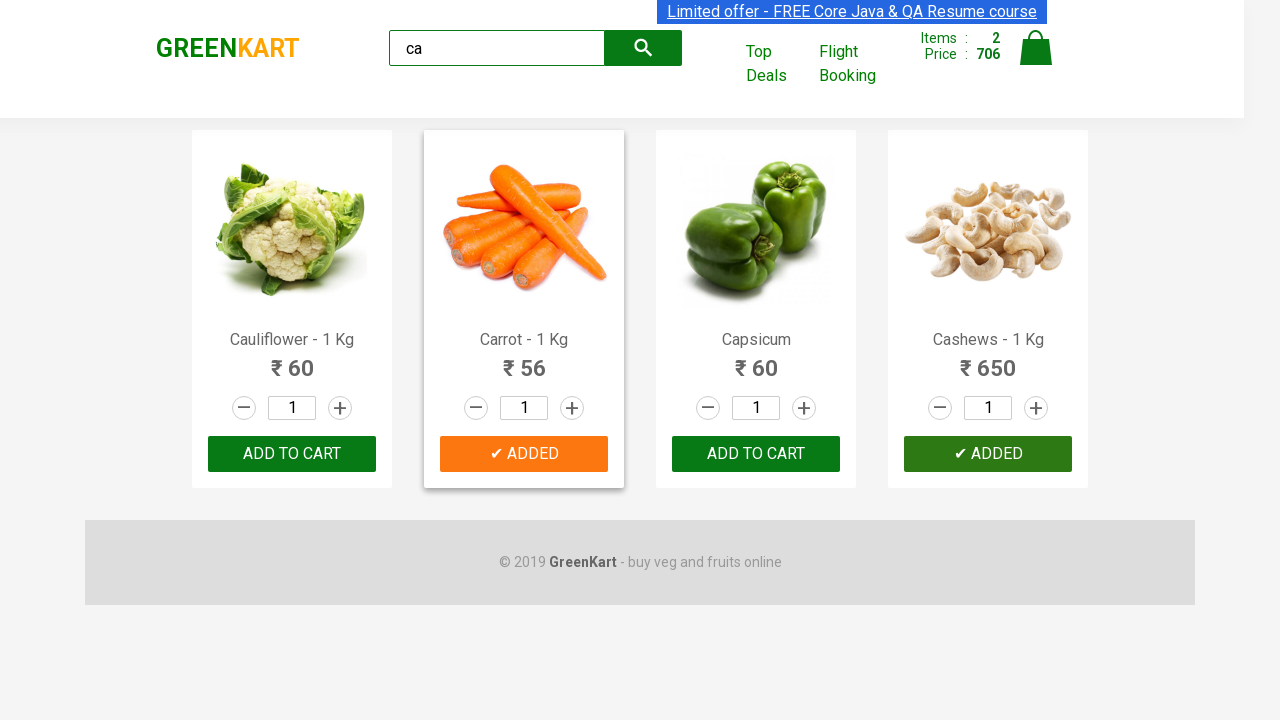

Clicked on cart icon to view cart at (1036, 48) on .cart-icon > img
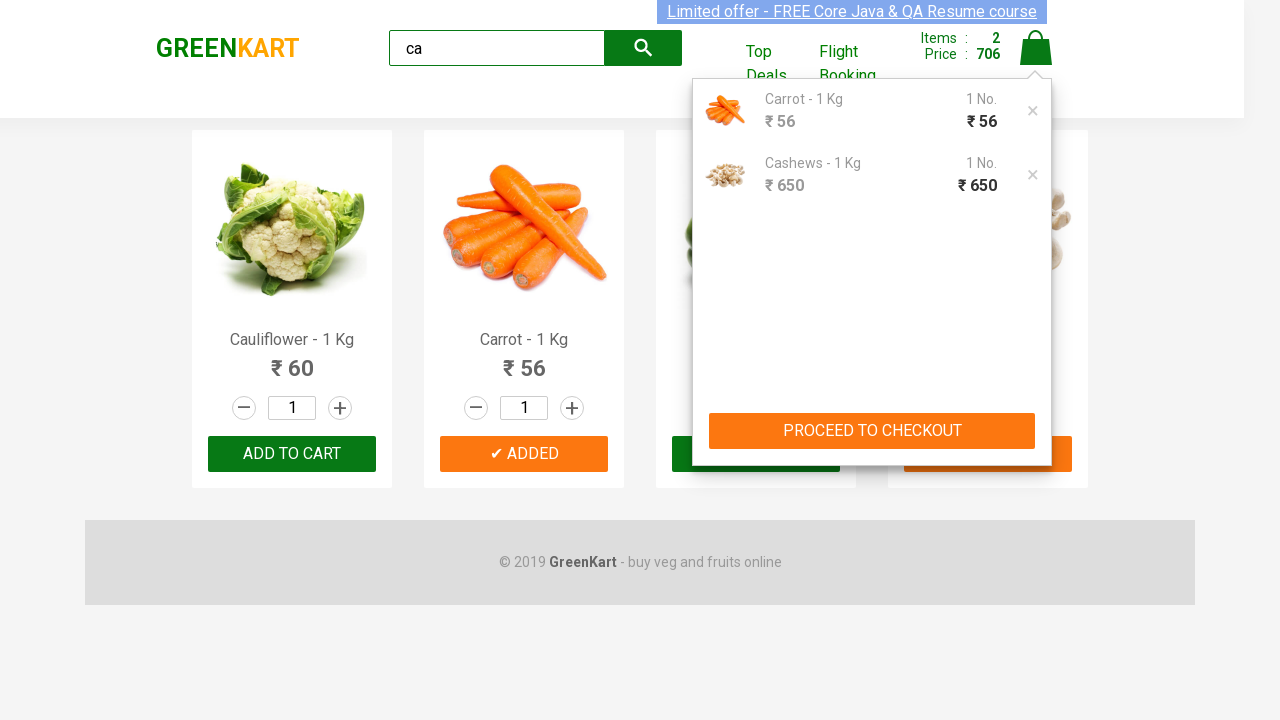

Clicked PROCEED TO CHECKOUT button at (872, 431) on text=PROCEED TO CHECKOUT
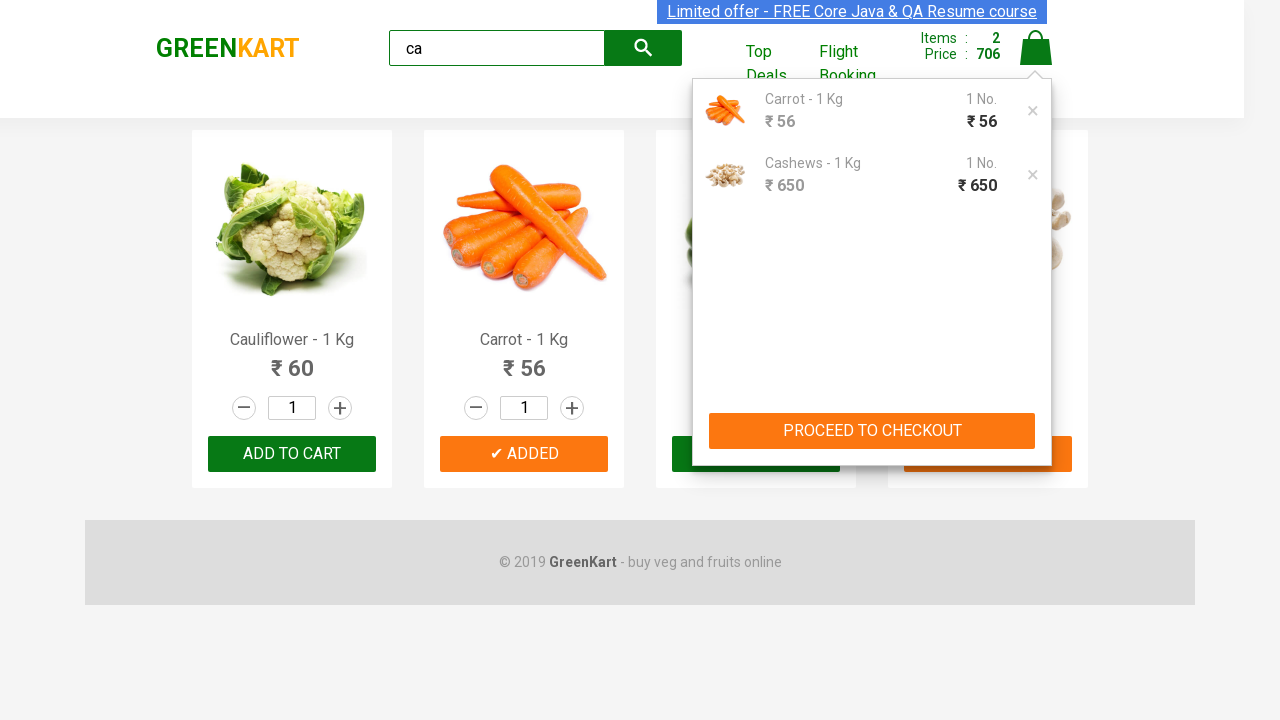

Clicked Place Order to complete the purchase at (1036, 491) on text=Place Order
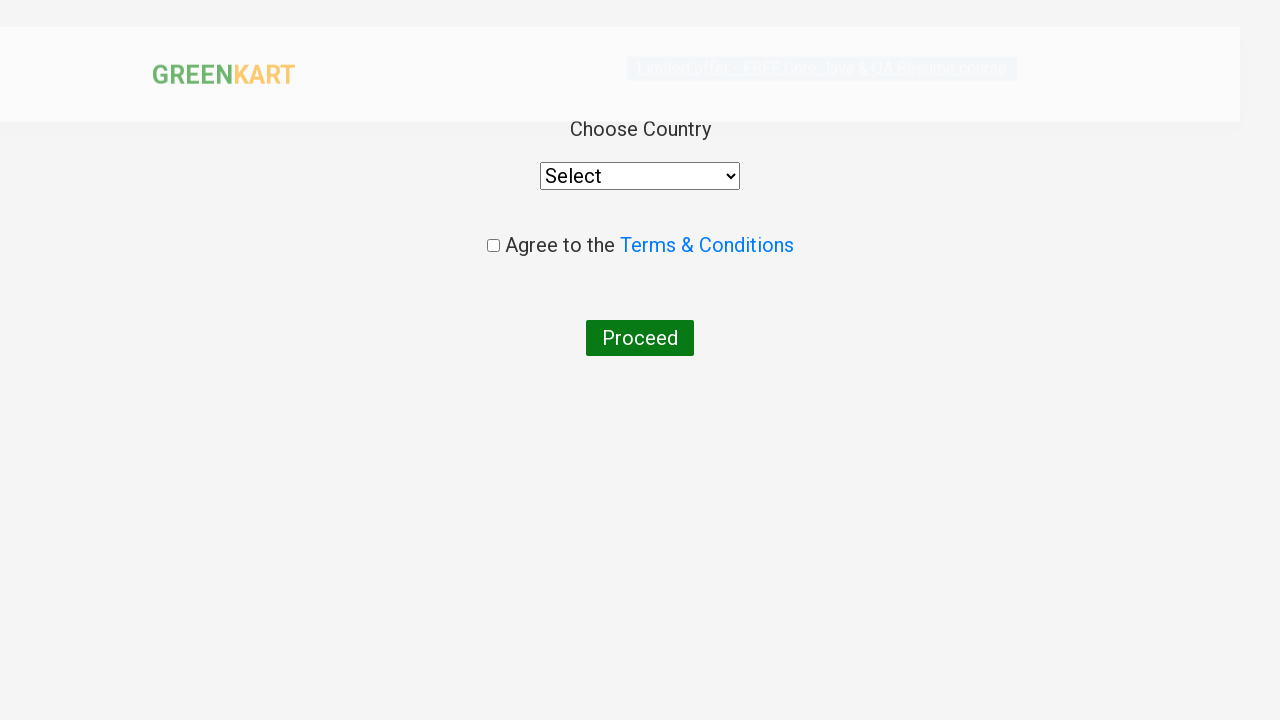

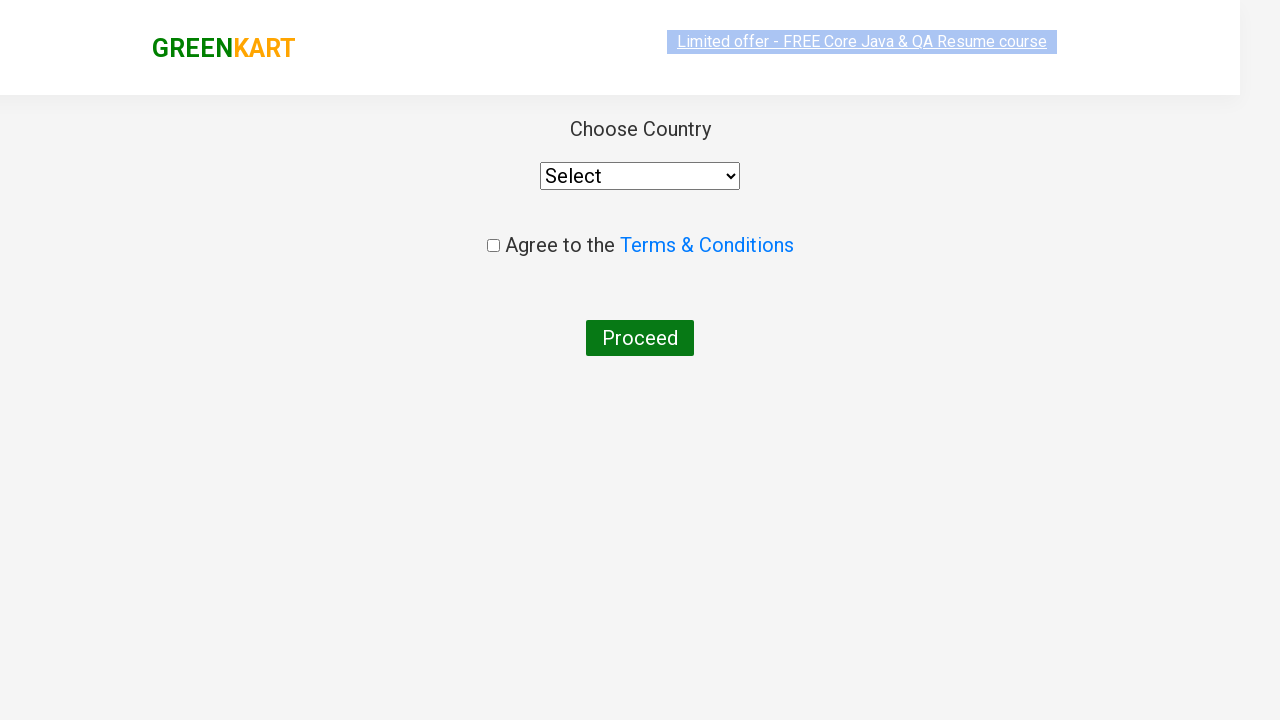